Navigates to a Genshin Impact character database page and changes the pagination dropdown to display 100 items per page, then waits for the table to load.

Starting URL: https://genshin.honeyhunterworld.com/fam_chars/?lang=EN

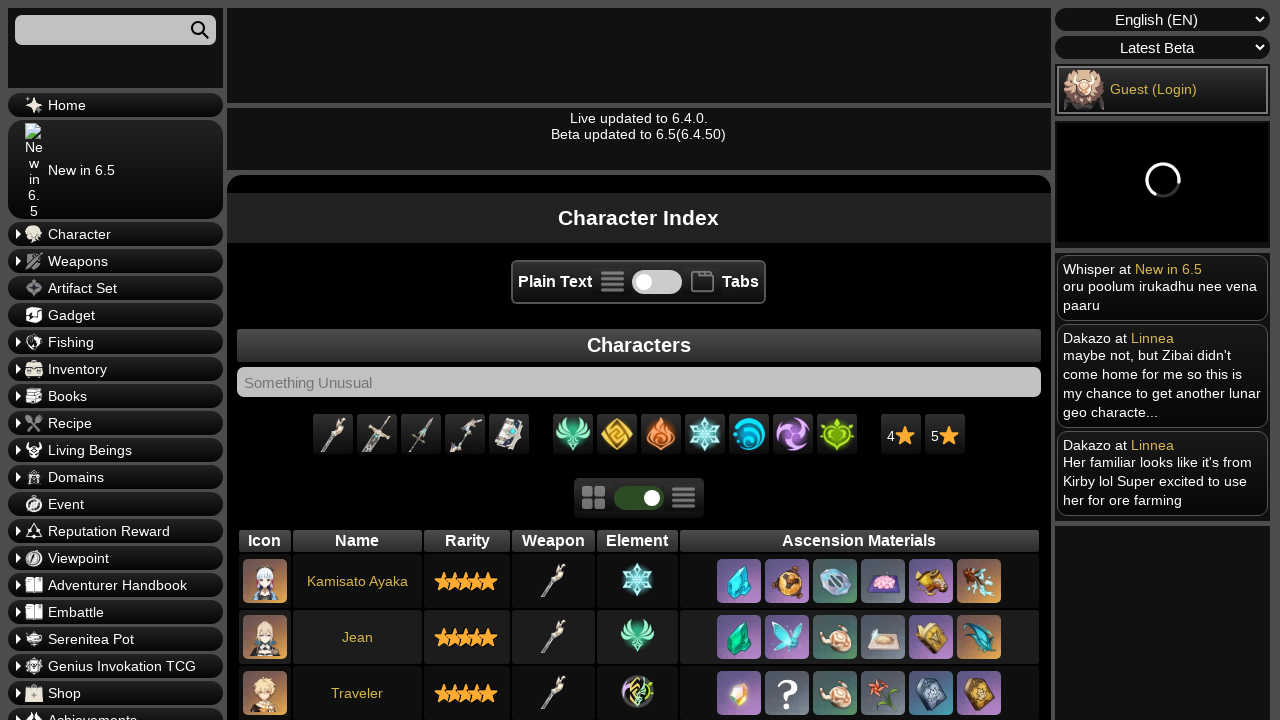

Navigated to Genshin Impact character database page
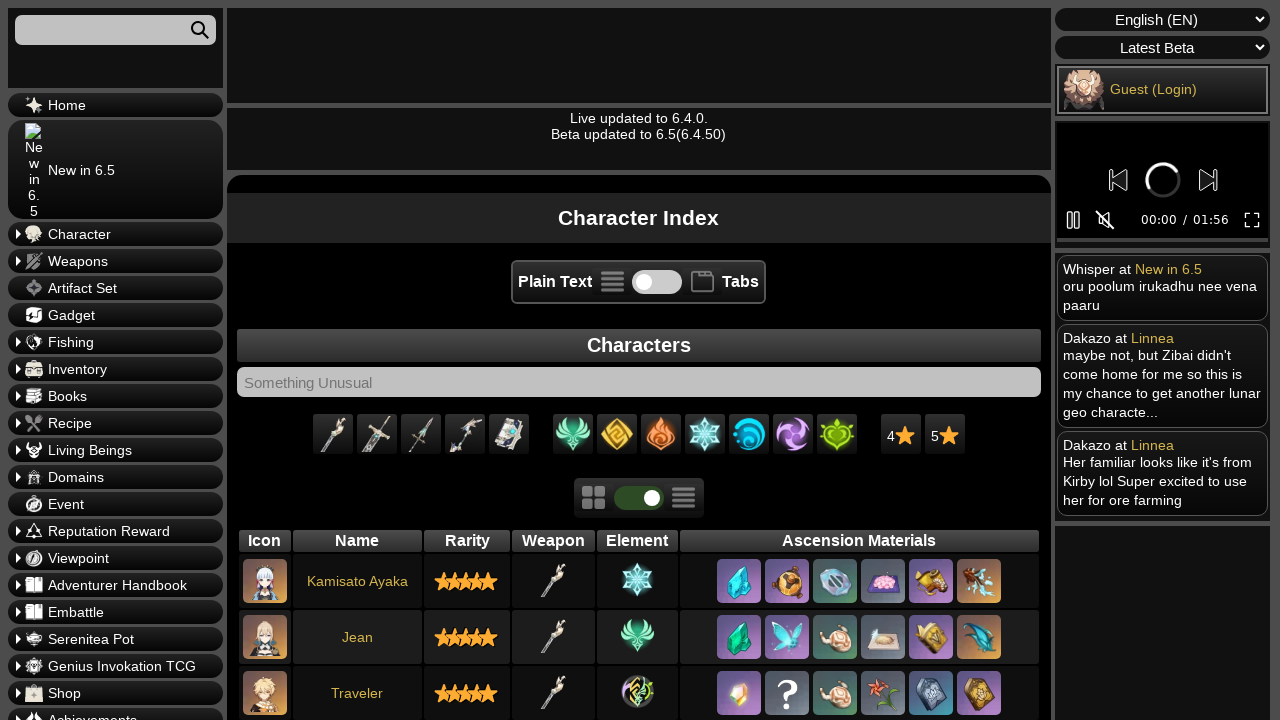

Clicked pagination dropdown to open per-page options at (263, 360) on .sorttable_per_page
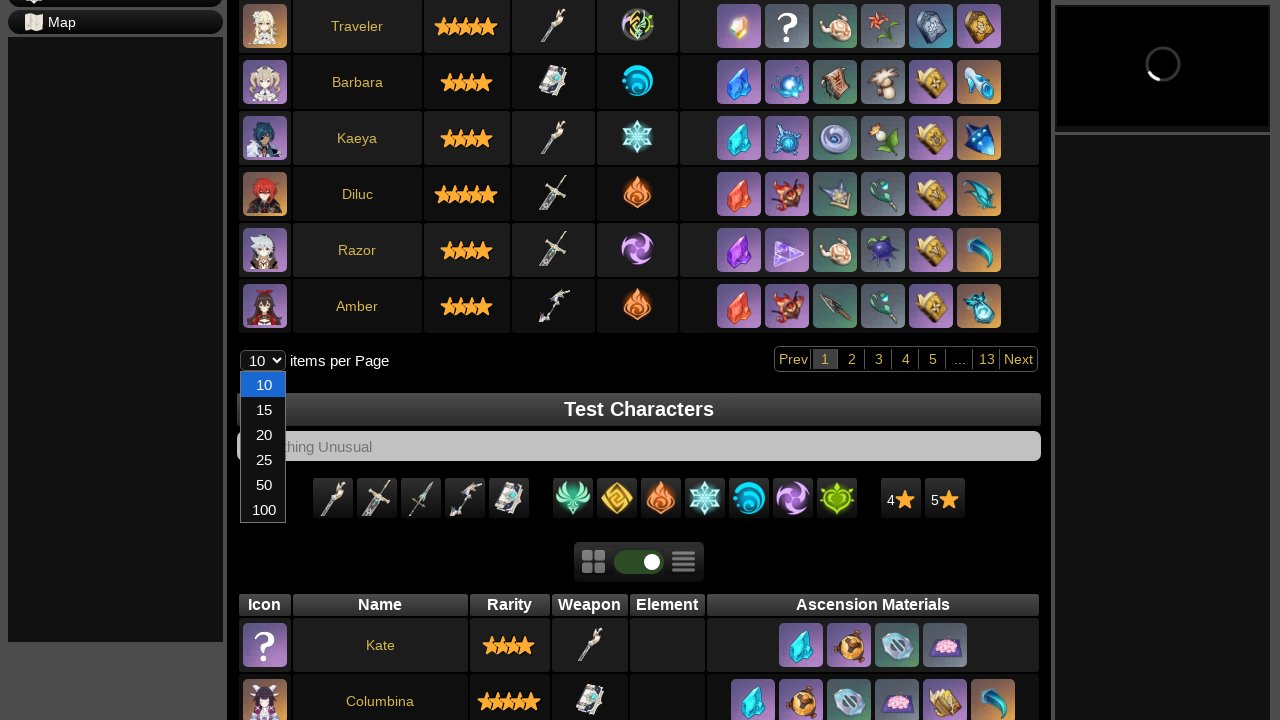

Selected '100' items per page from dropdown on .sorttable_per_page
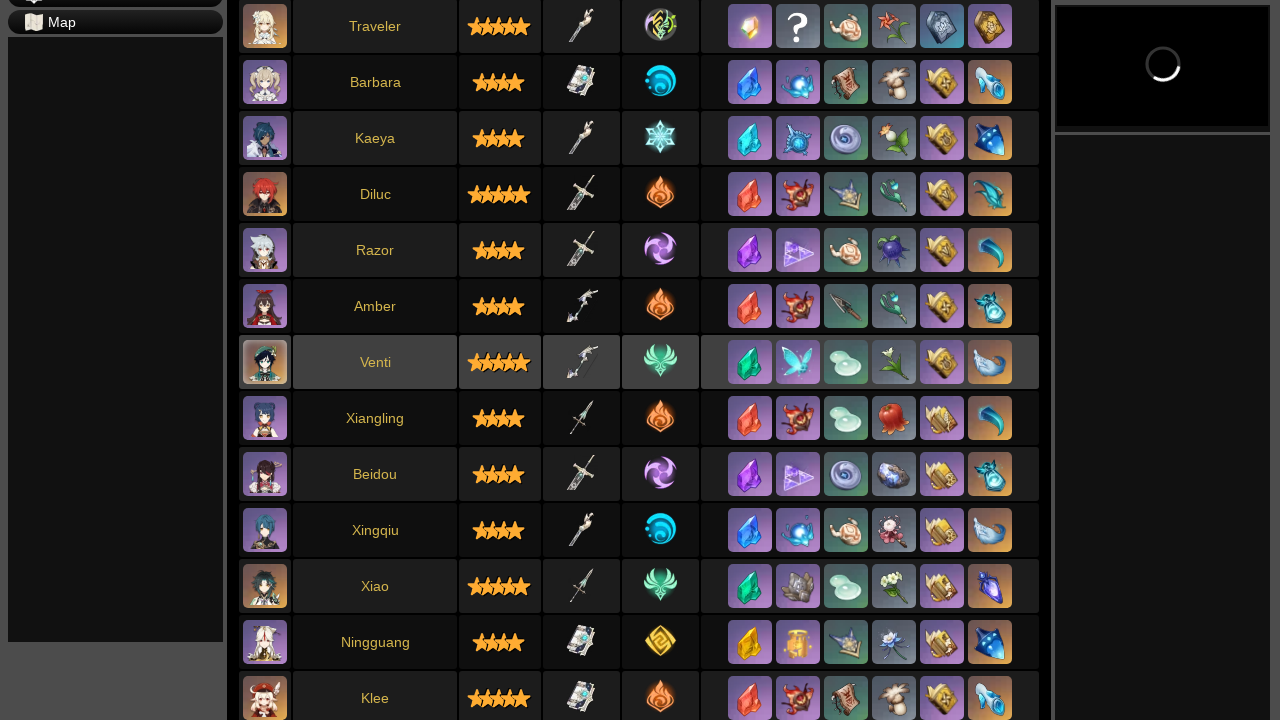

Table loaded with 100 items per page
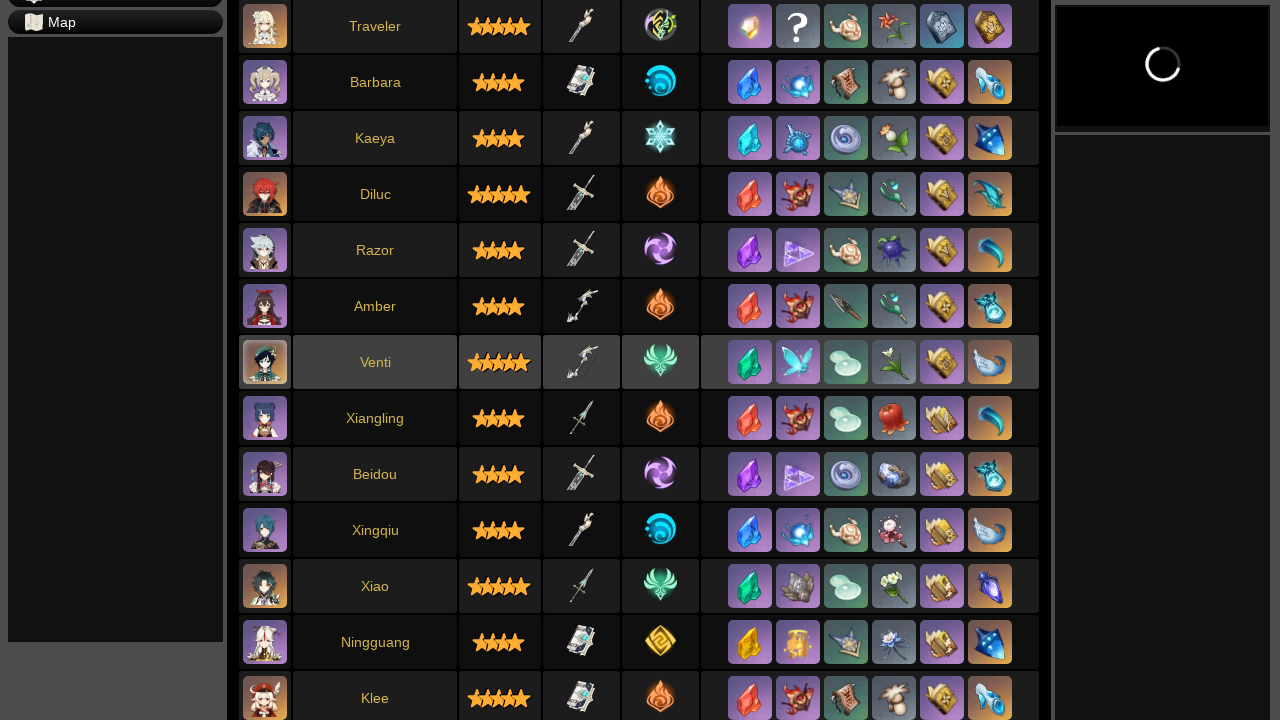

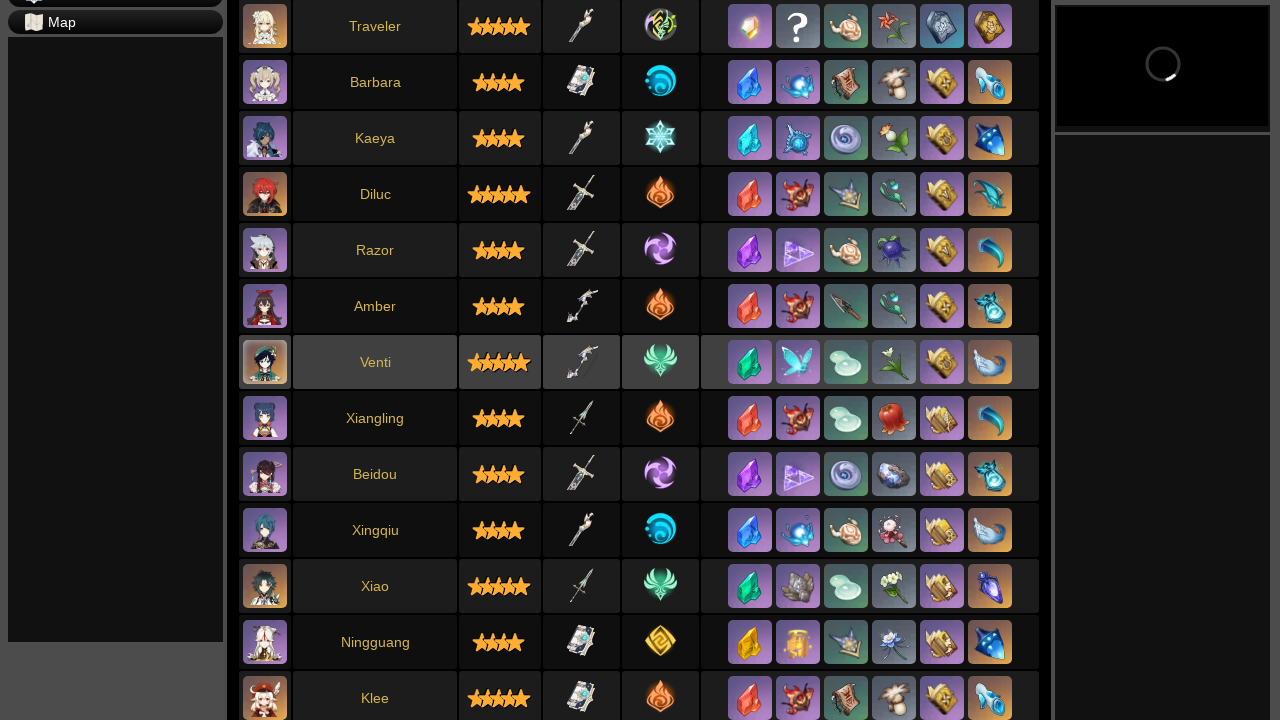